Tests the e-commerce demo site by filtering products by Apple brand, adding a product to the cart, and verifying the cart displays the correct item.

Starting URL: https://bstackdemo.com/

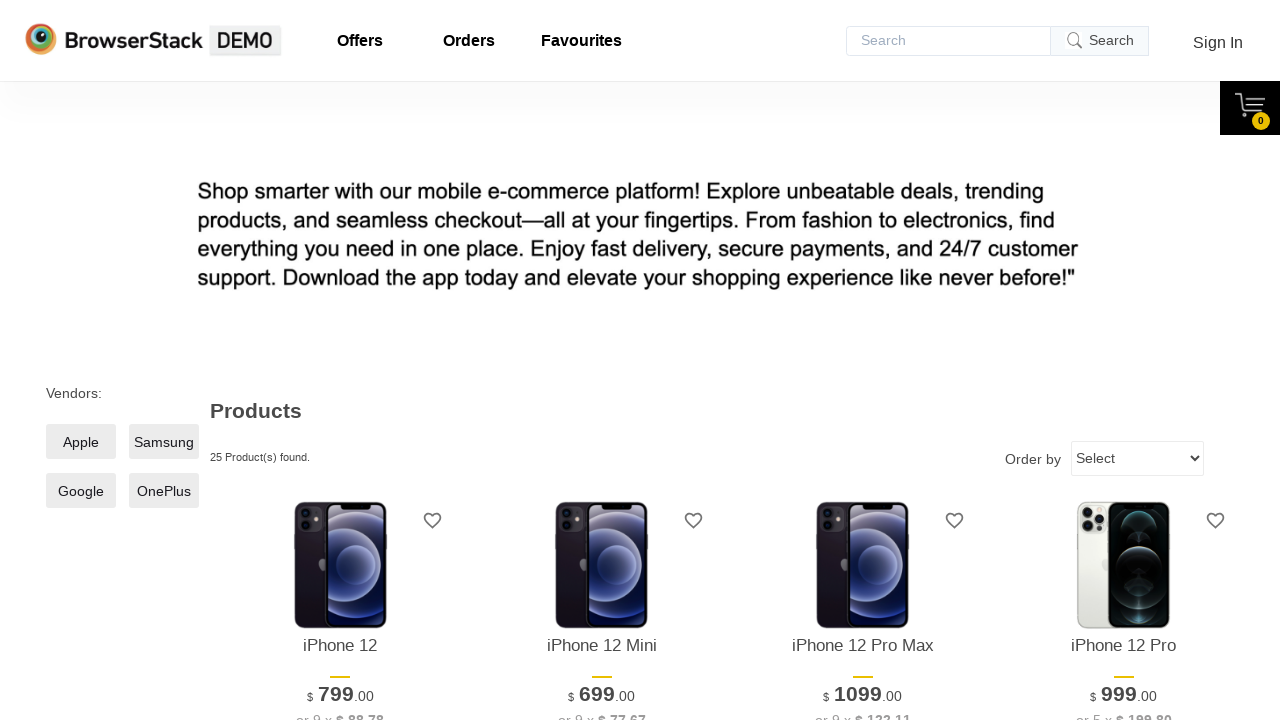

Waited for page to load with correct title 'StackDemo'
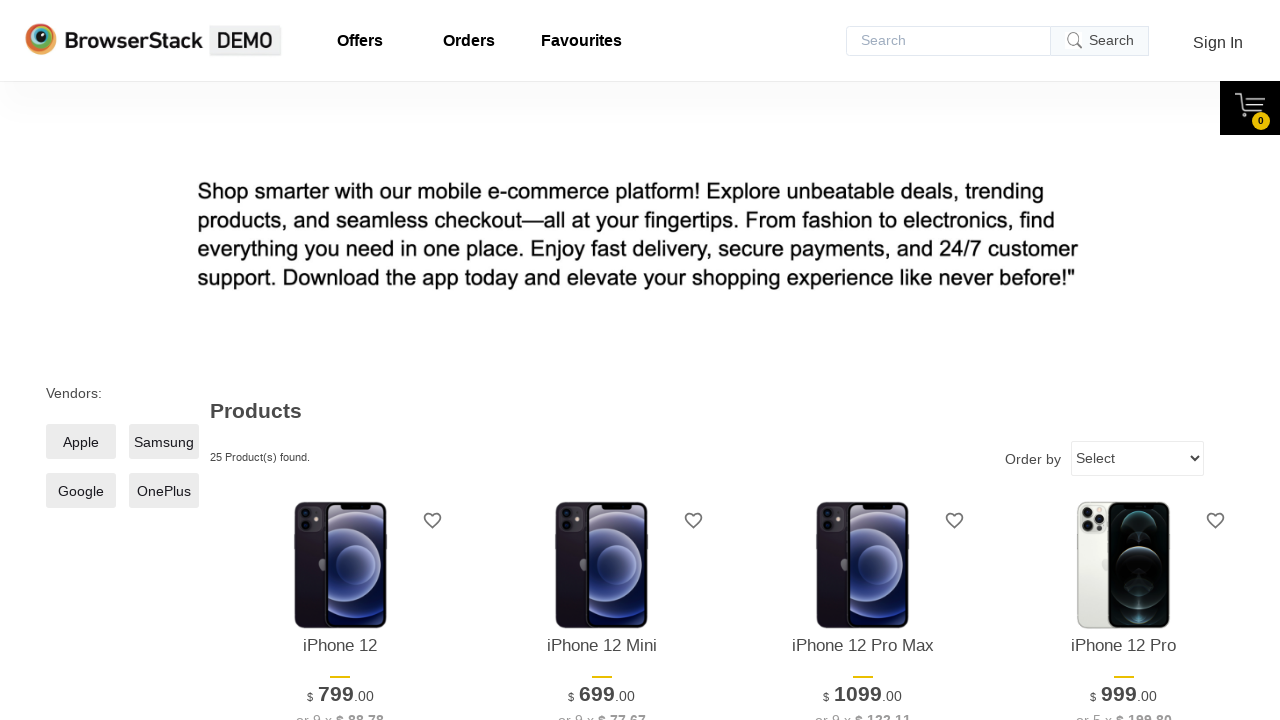

Clicked on Apple brand filter at (81, 442) on xpath=//span[normalize-space()="Apple"]
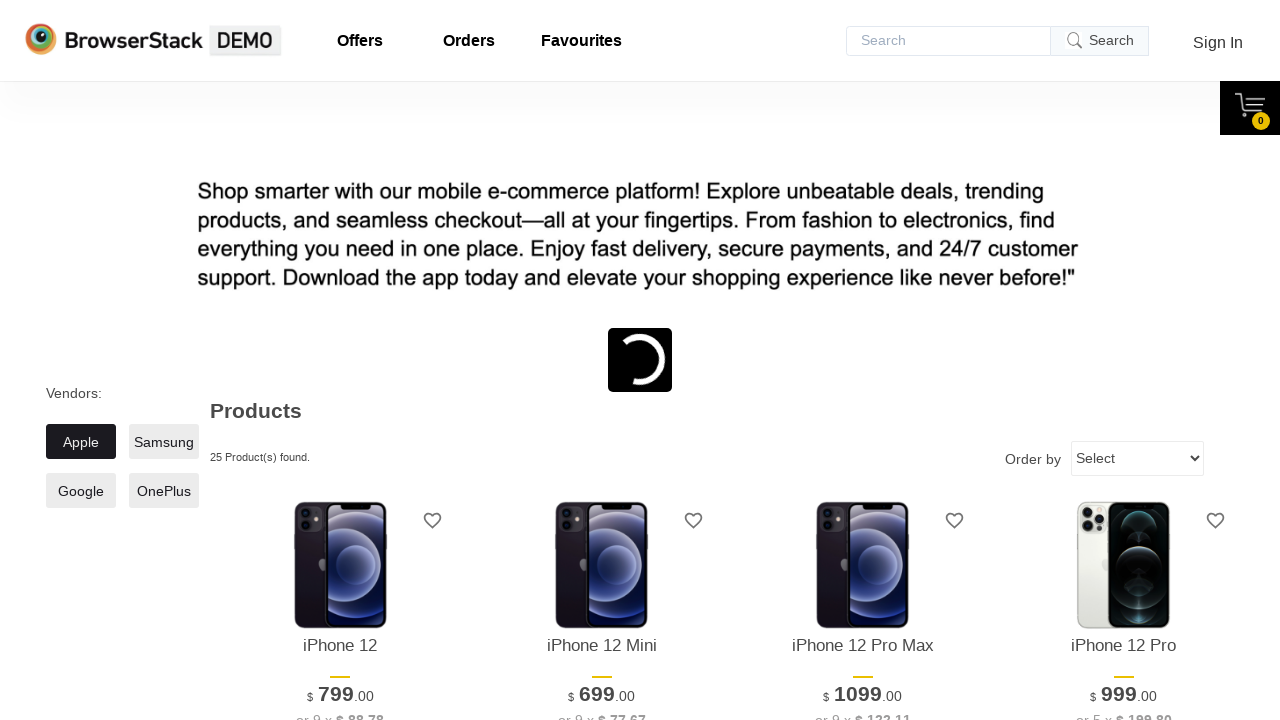

Waited for filtered Apple products to load
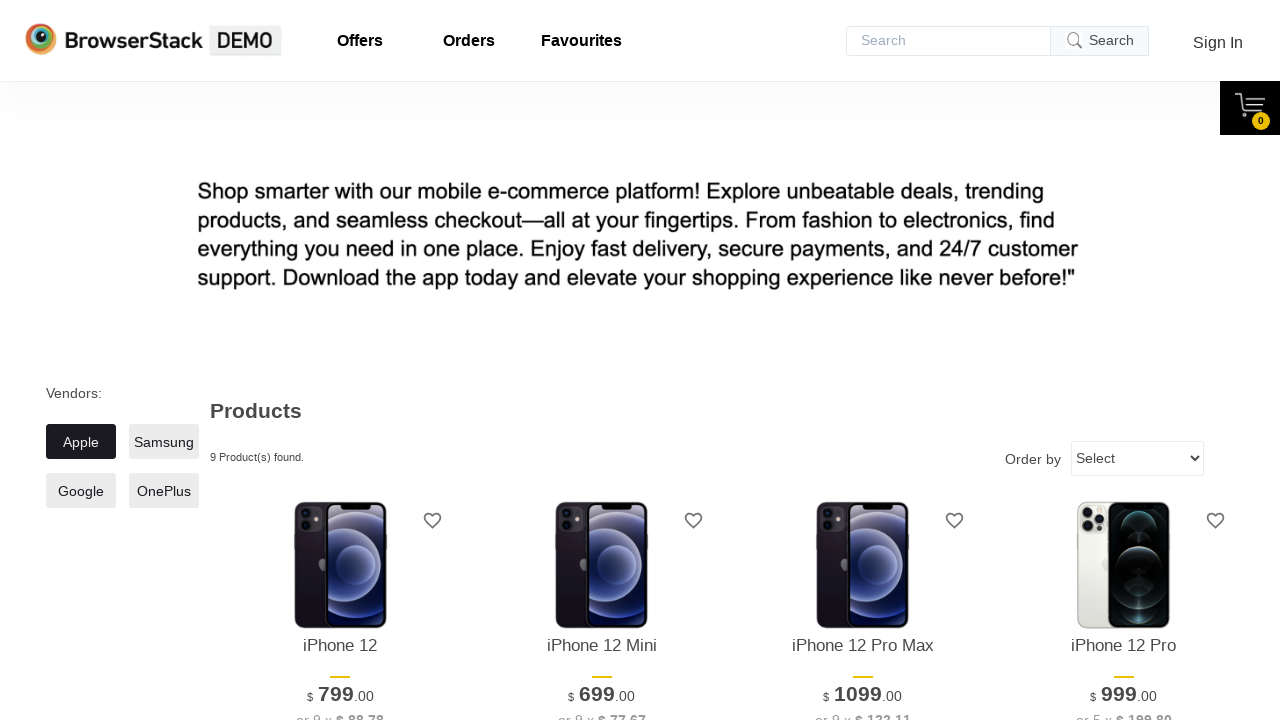

Retrieved second product title: iPhone 12 Mini
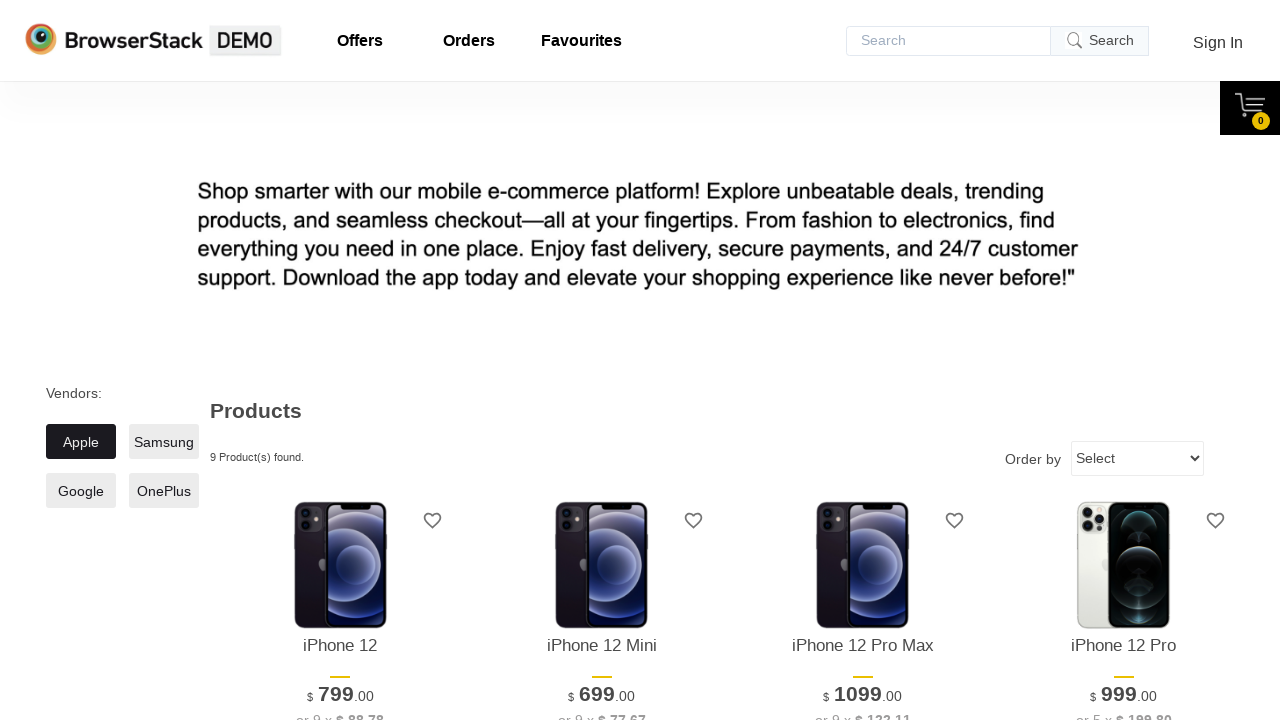

Clicked 'Add to cart' button for second product at (602, 361) on (//div[@class="shelf-item__buy-btn"])[2]
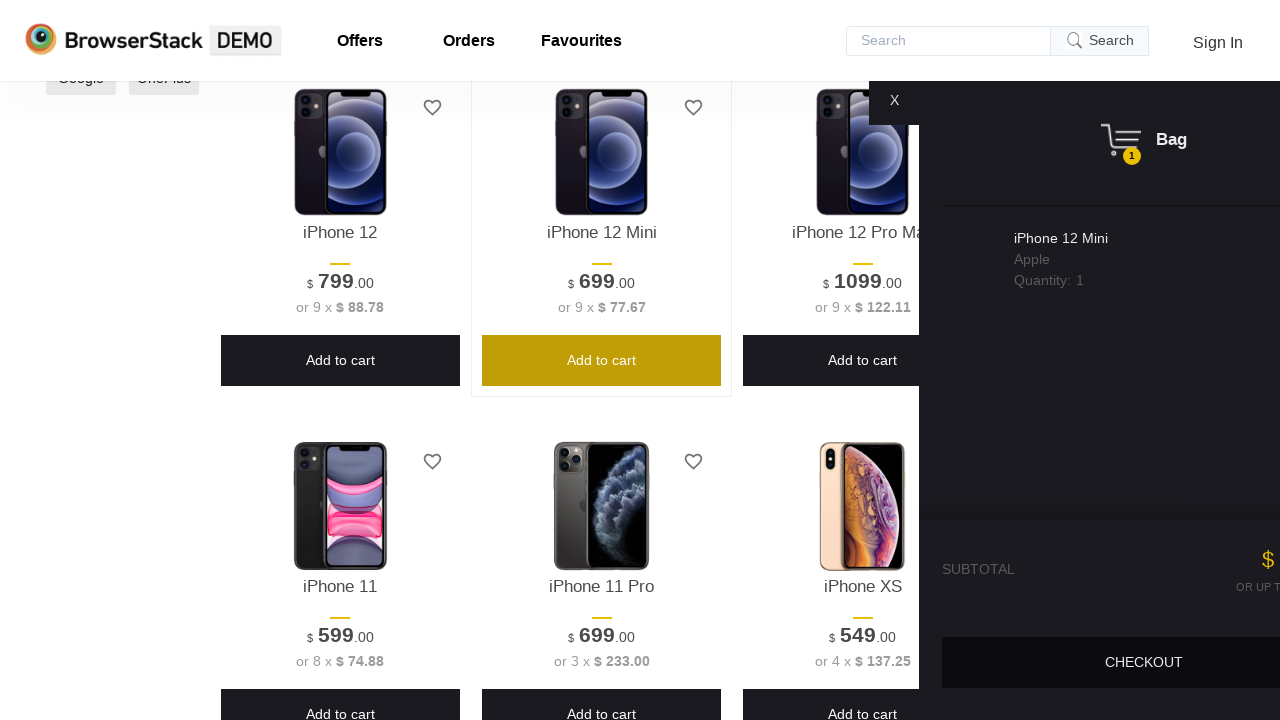

Cart pane appeared on screen
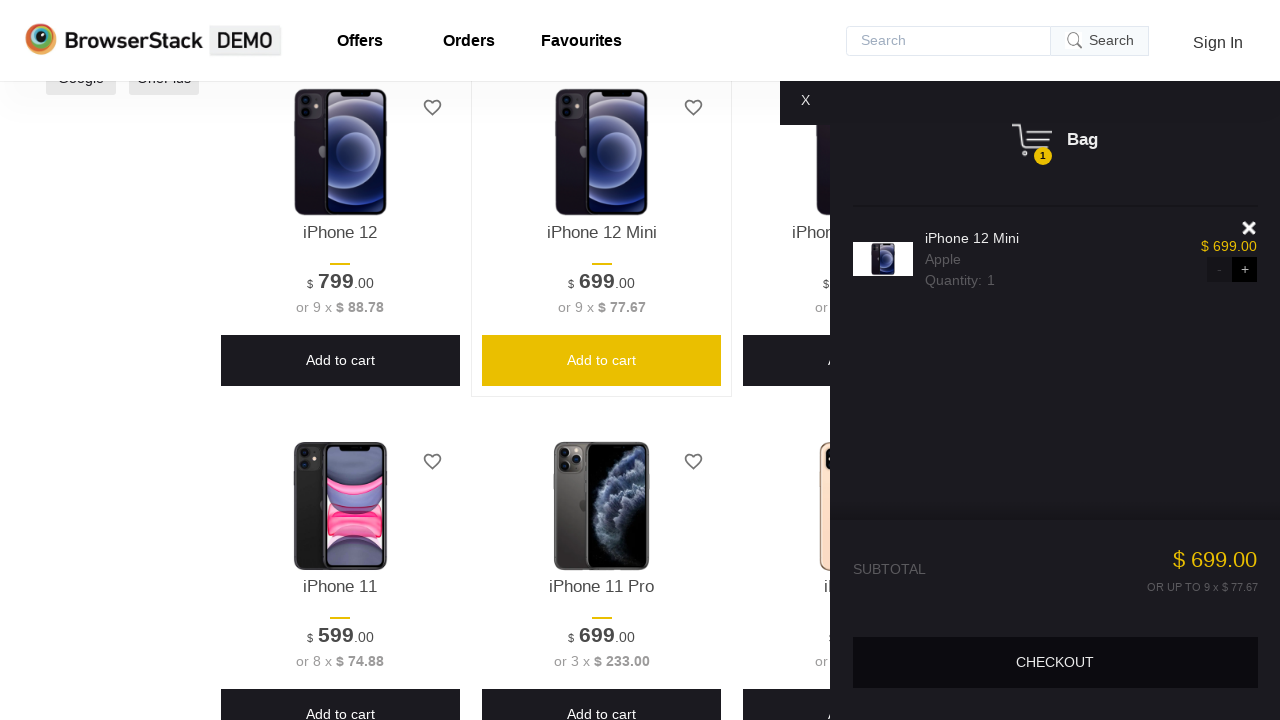

Verified product appears in cart
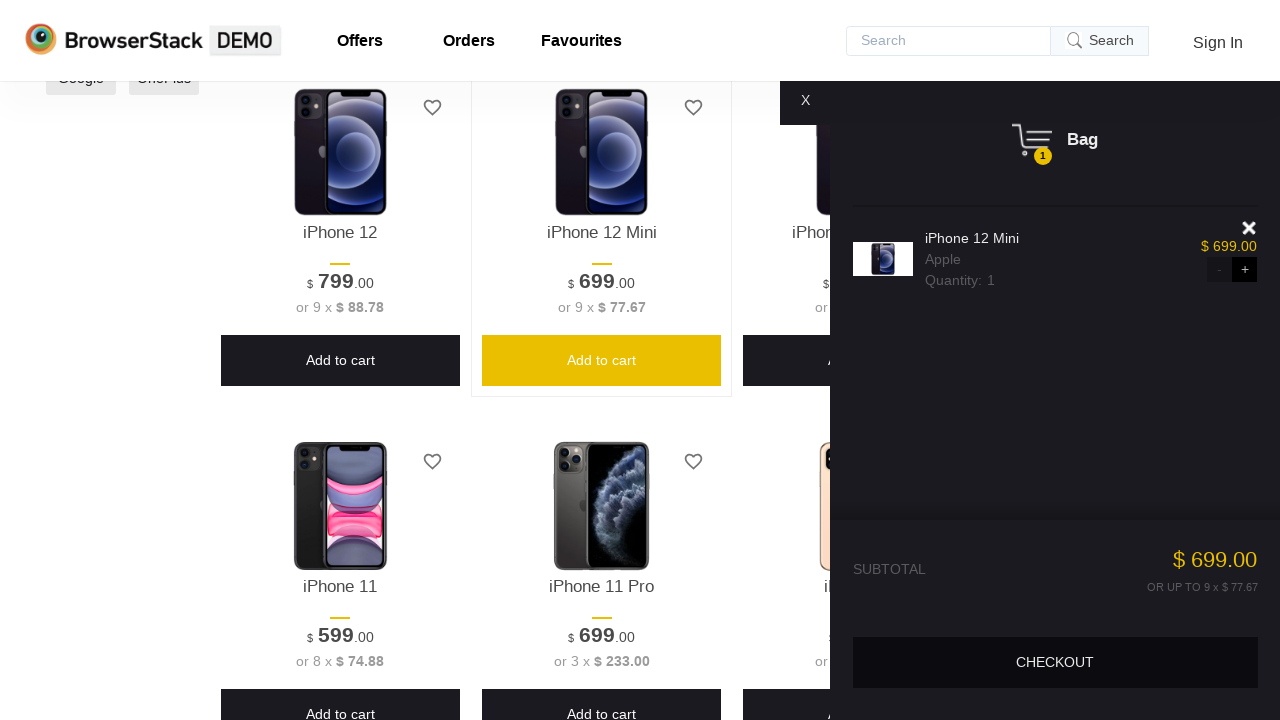

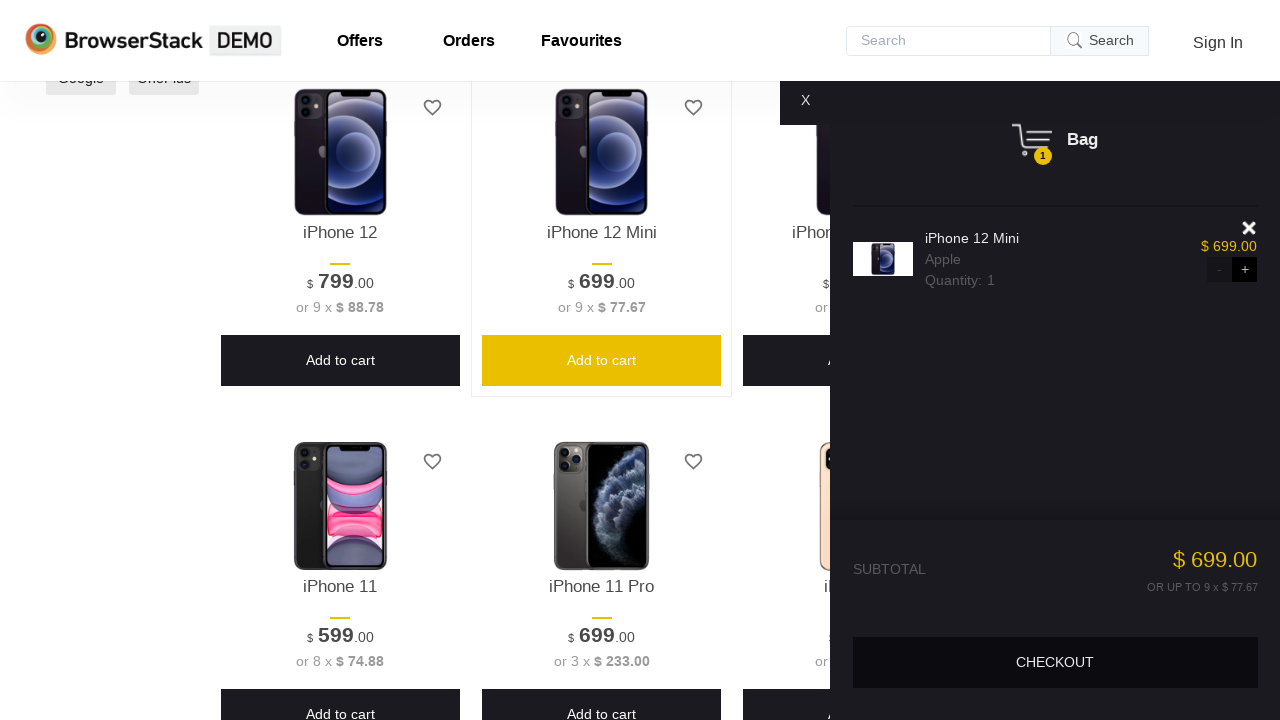